Tests that edits are cancelled when pressing Escape

Starting URL: https://demo.playwright.dev/todomvc

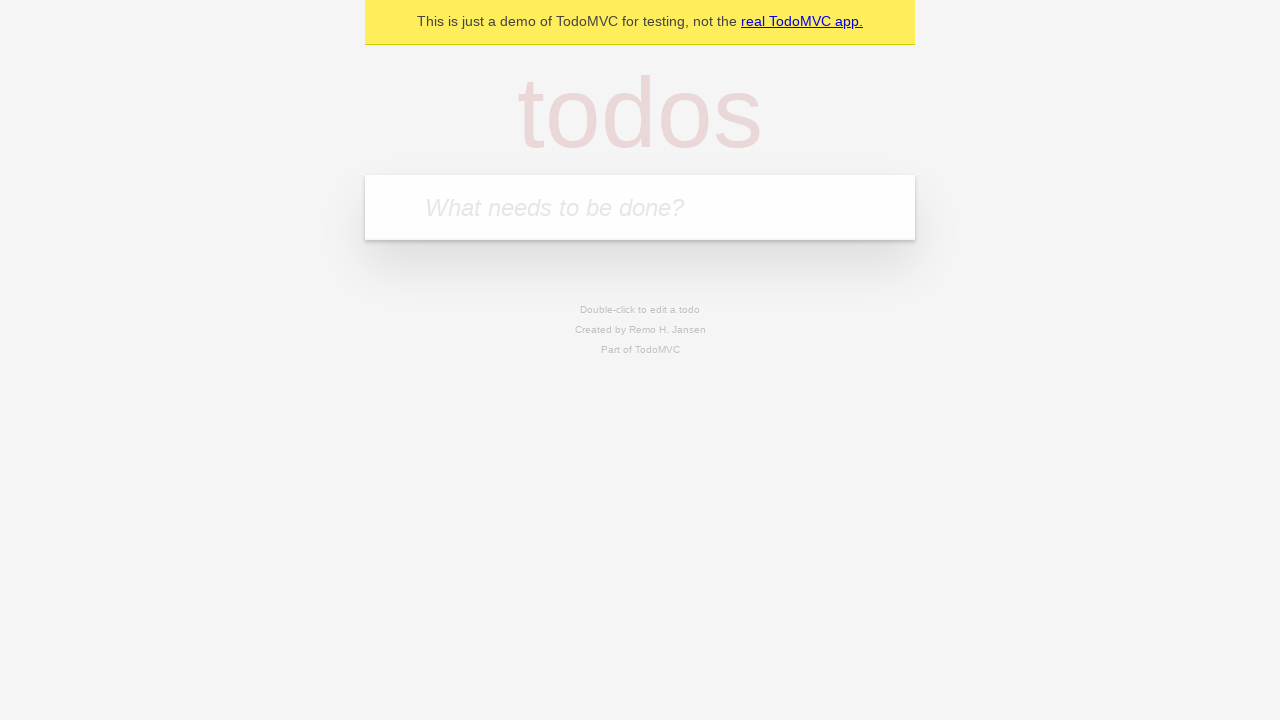

Filled todo input with 'buy some cheese' on internal:attr=[placeholder="What needs to be done?"i]
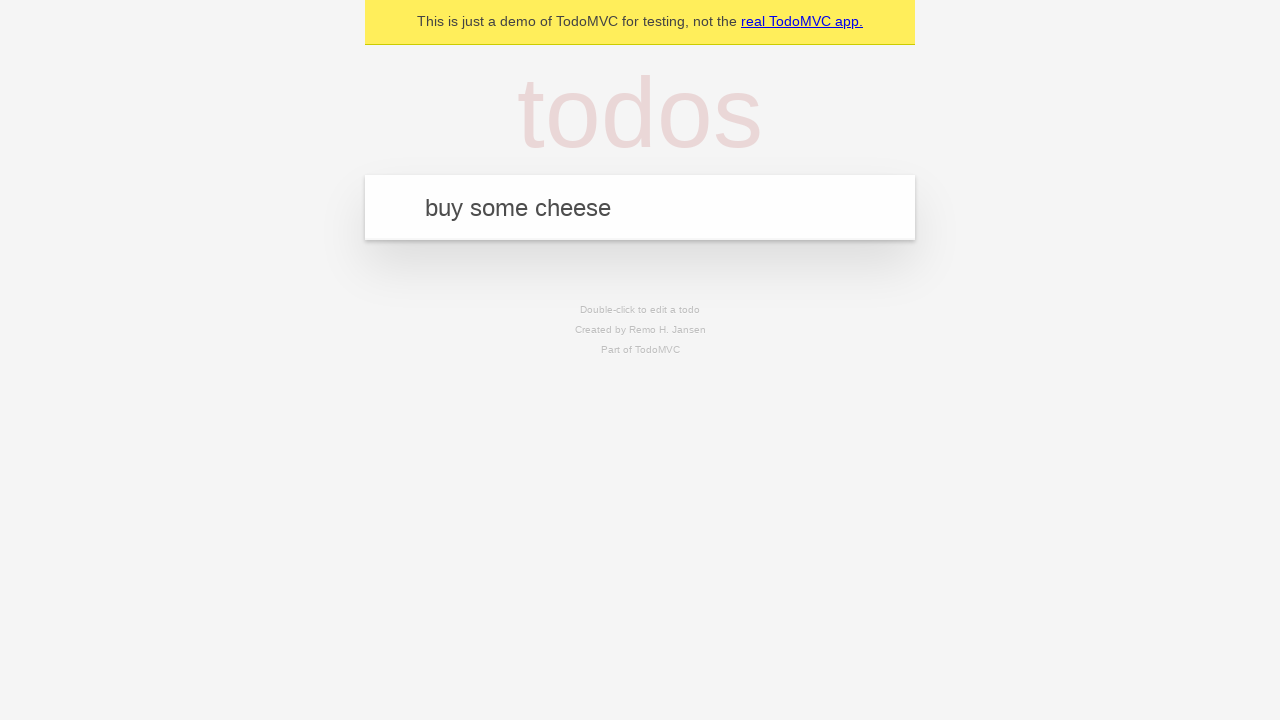

Pressed Enter to create first todo on internal:attr=[placeholder="What needs to be done?"i]
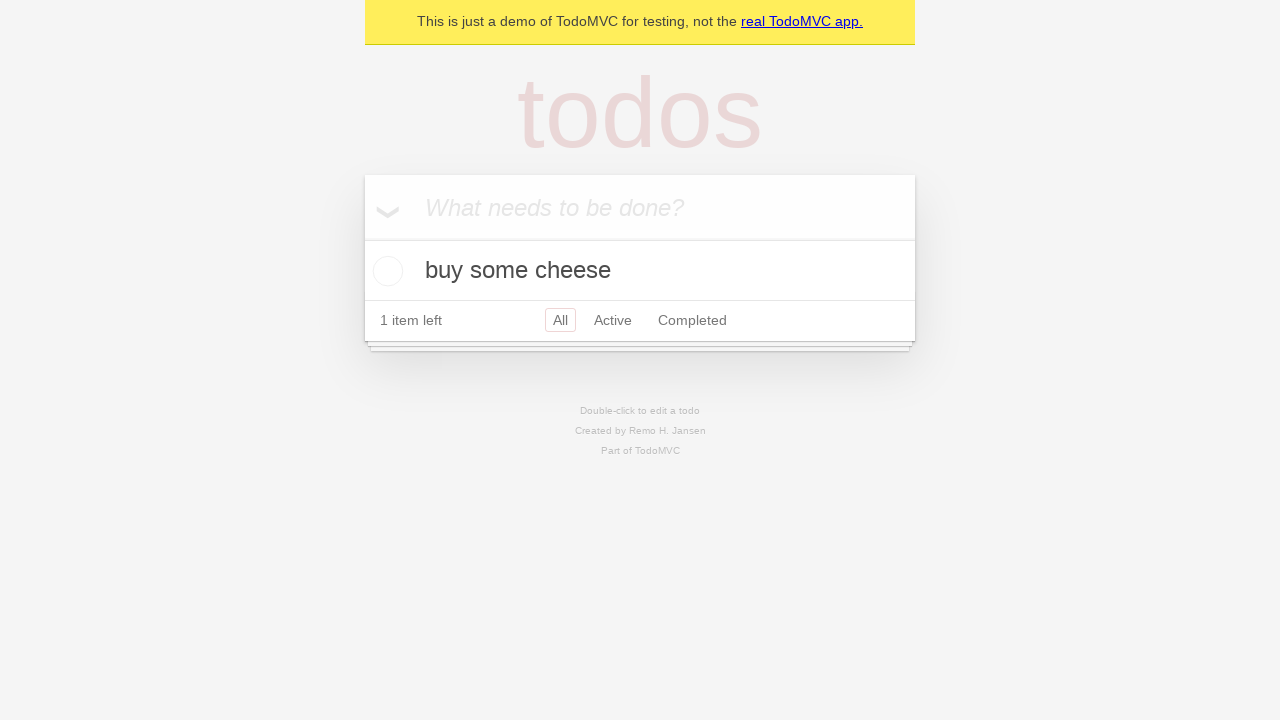

Filled todo input with 'feed the cat' on internal:attr=[placeholder="What needs to be done?"i]
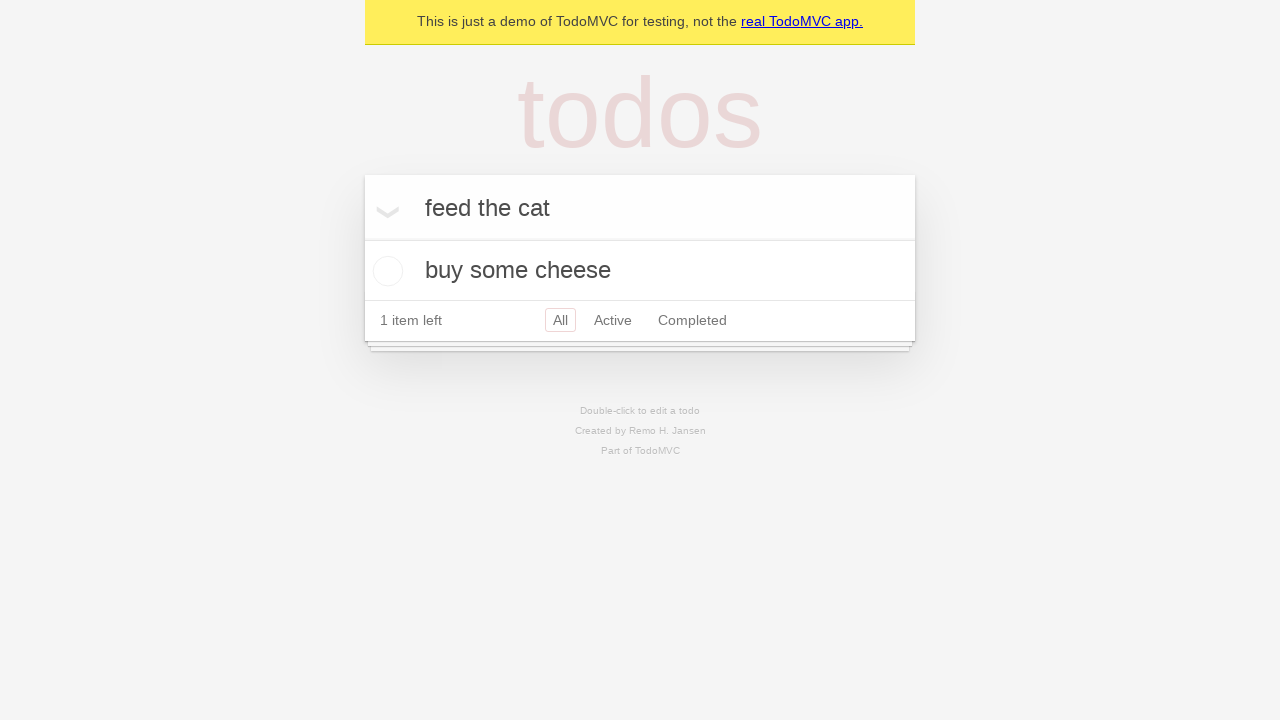

Pressed Enter to create second todo on internal:attr=[placeholder="What needs to be done?"i]
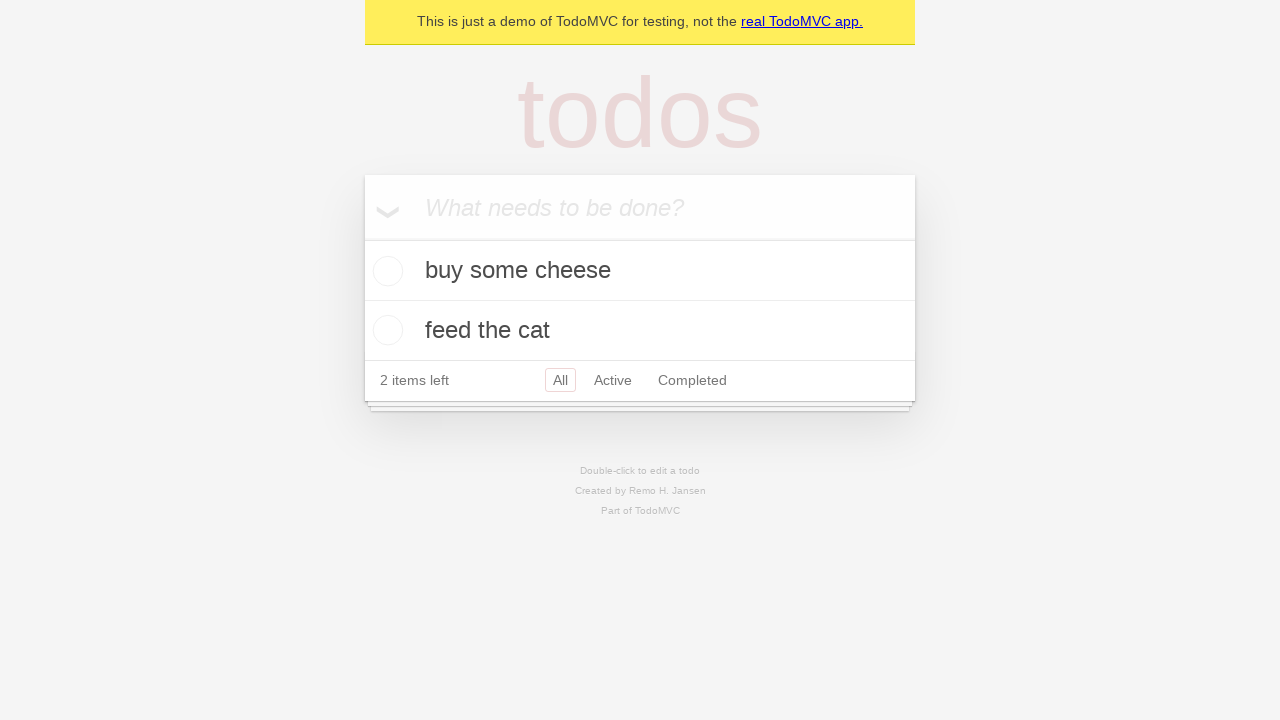

Filled todo input with 'book a doctors appointment' on internal:attr=[placeholder="What needs to be done?"i]
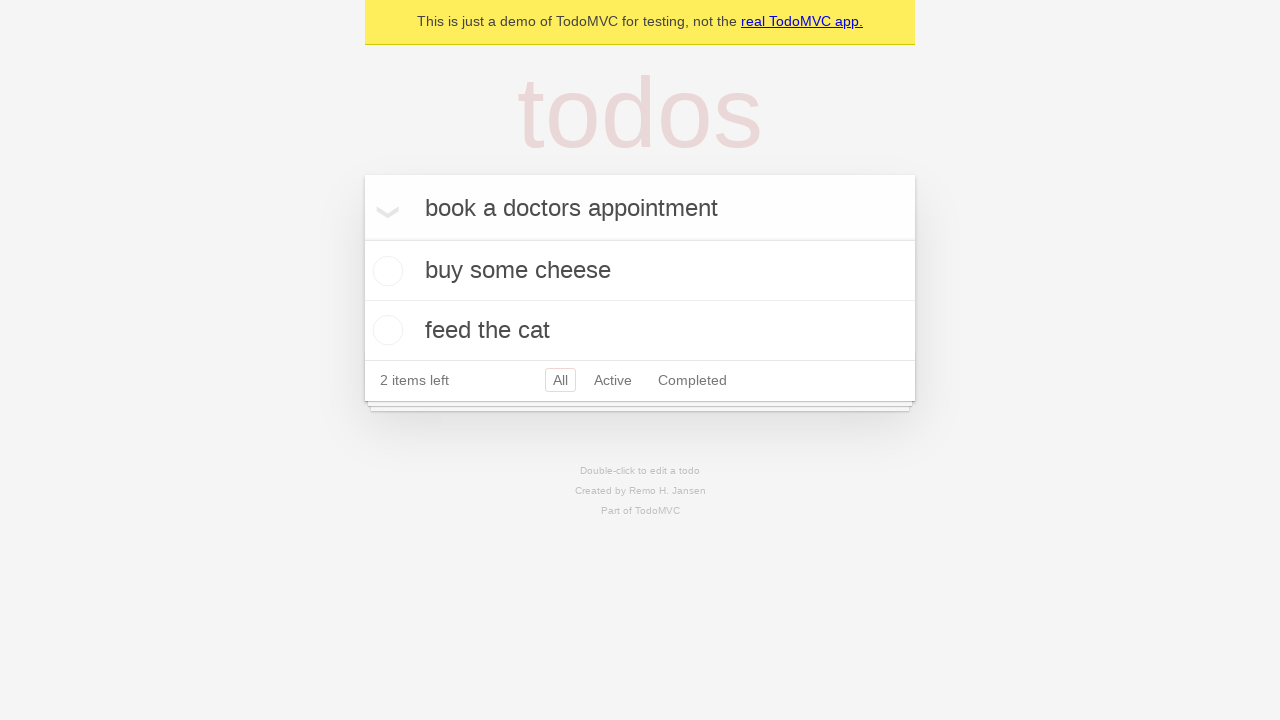

Pressed Enter to create third todo on internal:attr=[placeholder="What needs to be done?"i]
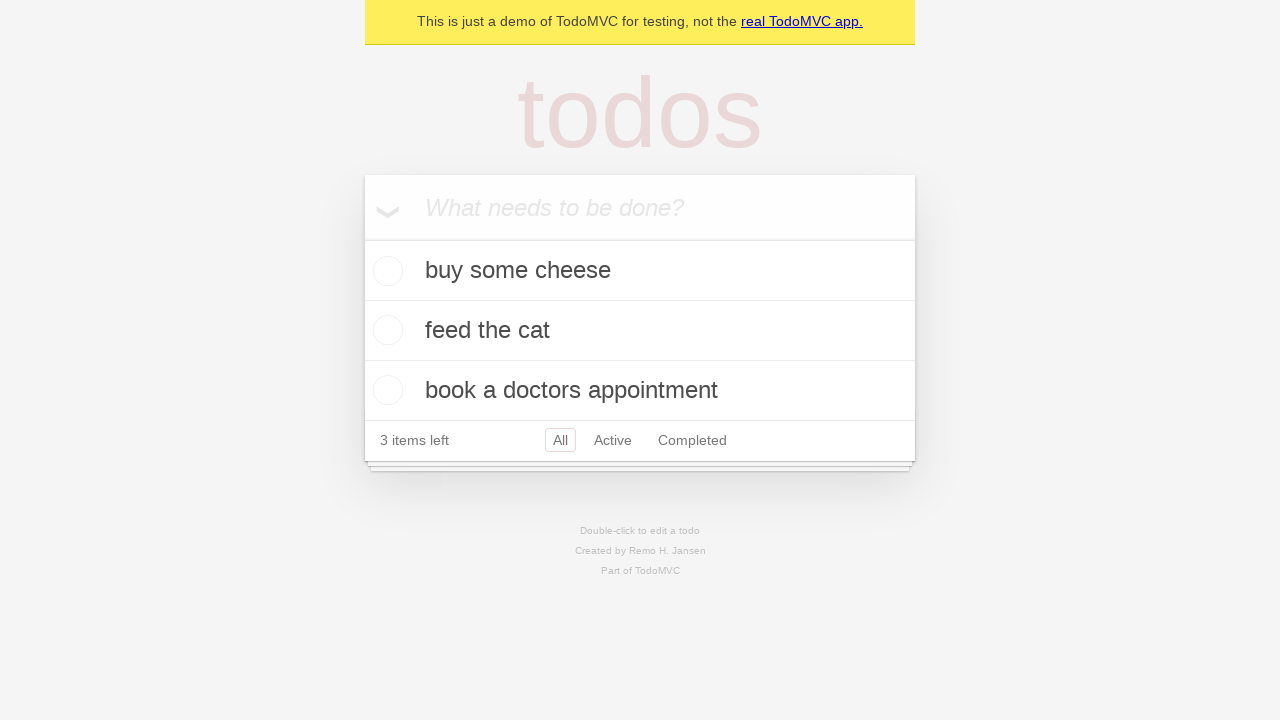

Waited for 3 todos to be created
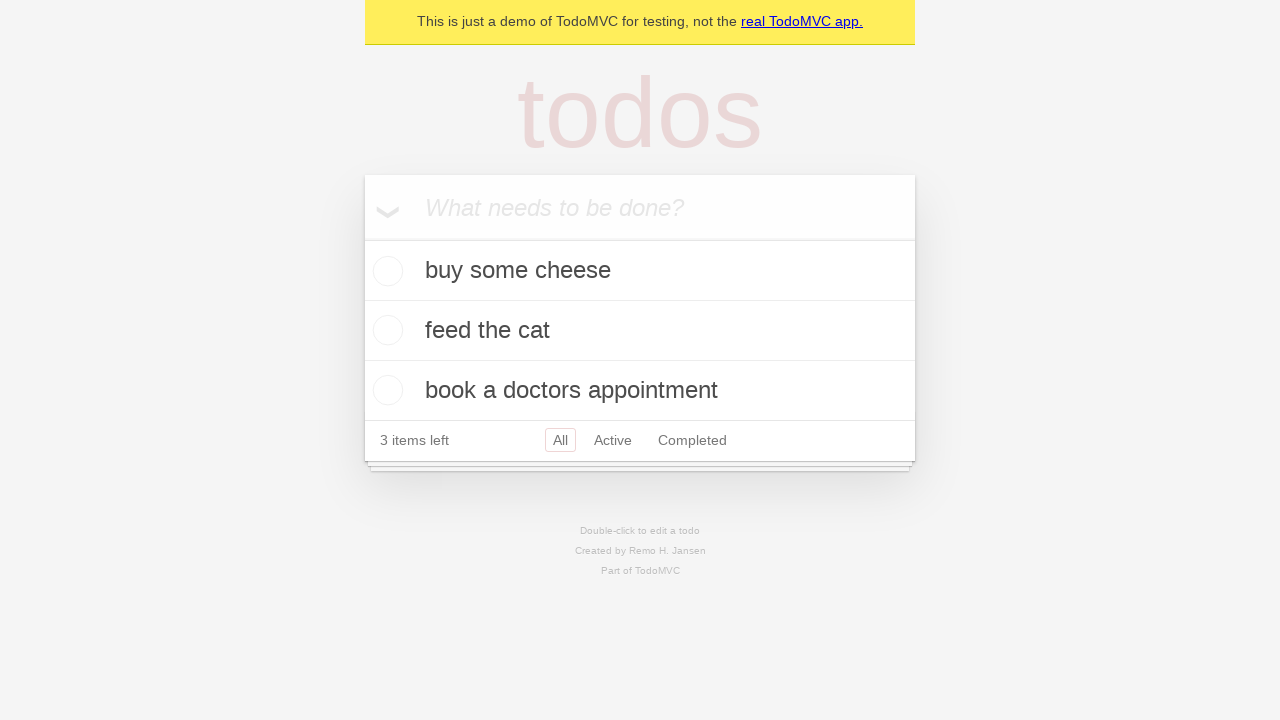

Double-clicked second todo to enter edit mode at (640, 331) on internal:testid=[data-testid="todo-item"s] >> nth=1
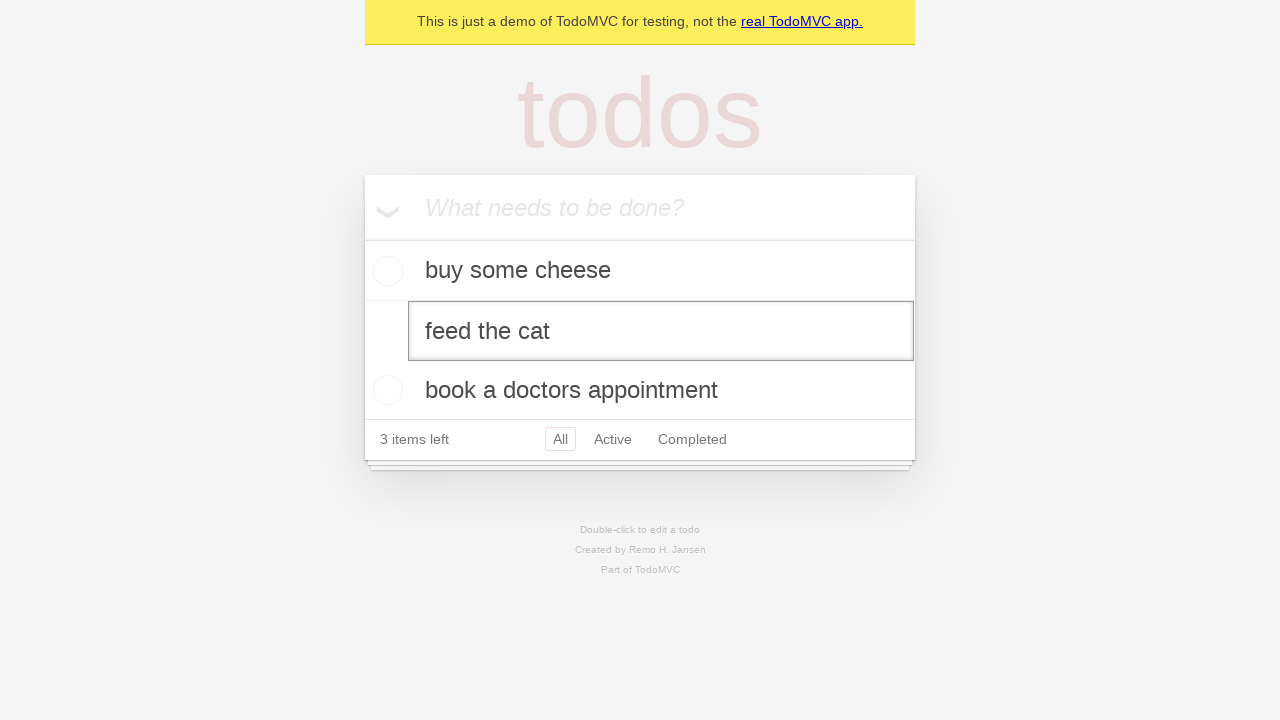

Filled edit field with 'buy some sausages' on internal:testid=[data-testid="todo-item"s] >> nth=1 >> internal:role=textbox[nam
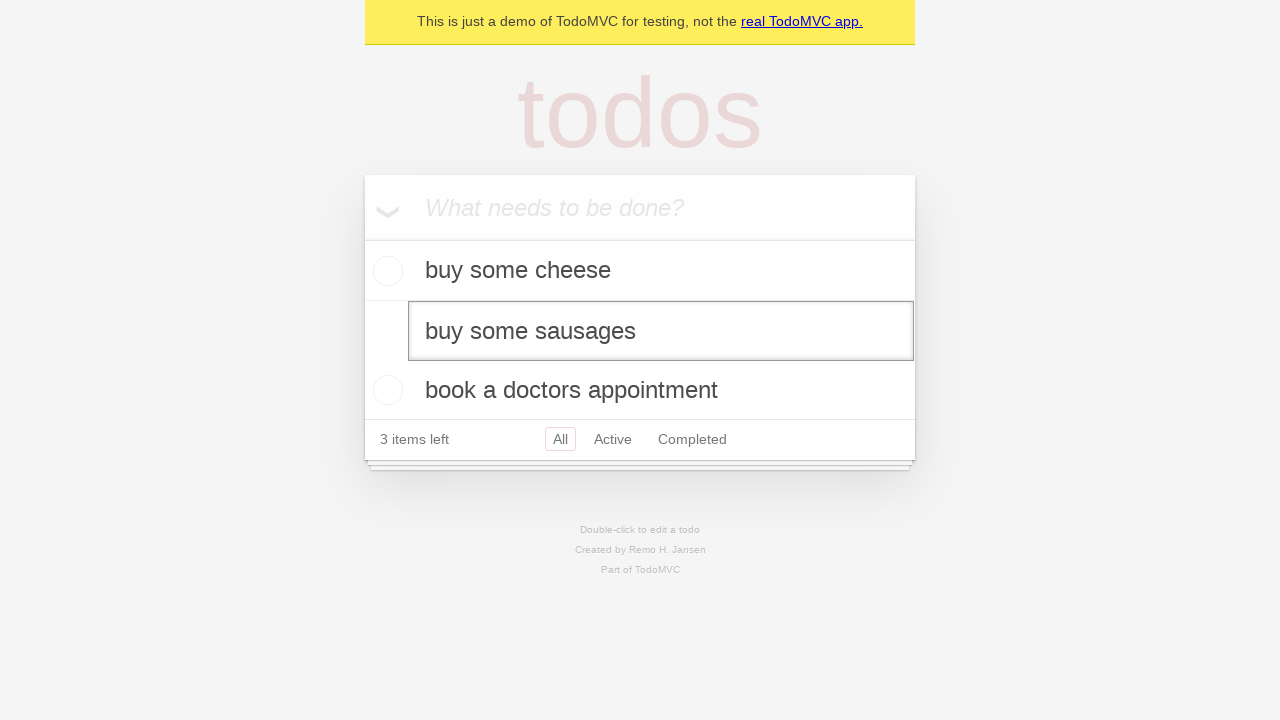

Pressed Escape to cancel the edit on internal:testid=[data-testid="todo-item"s] >> nth=1 >> internal:role=textbox[nam
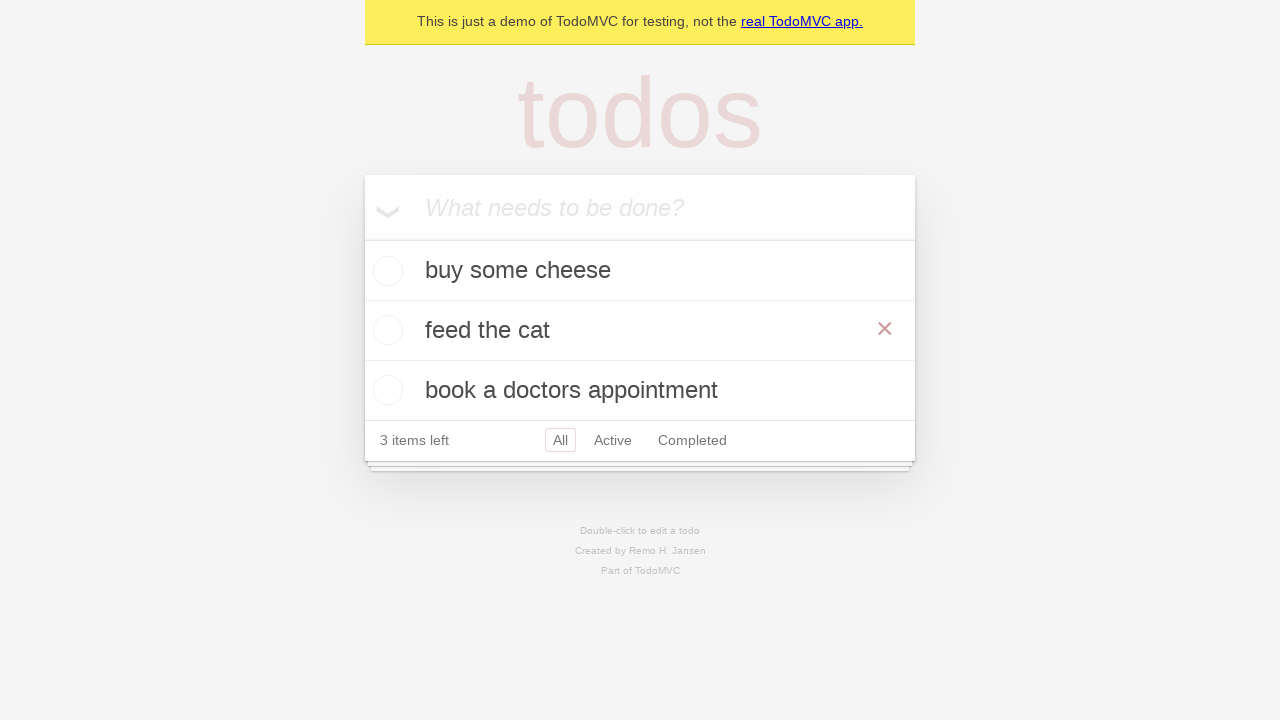

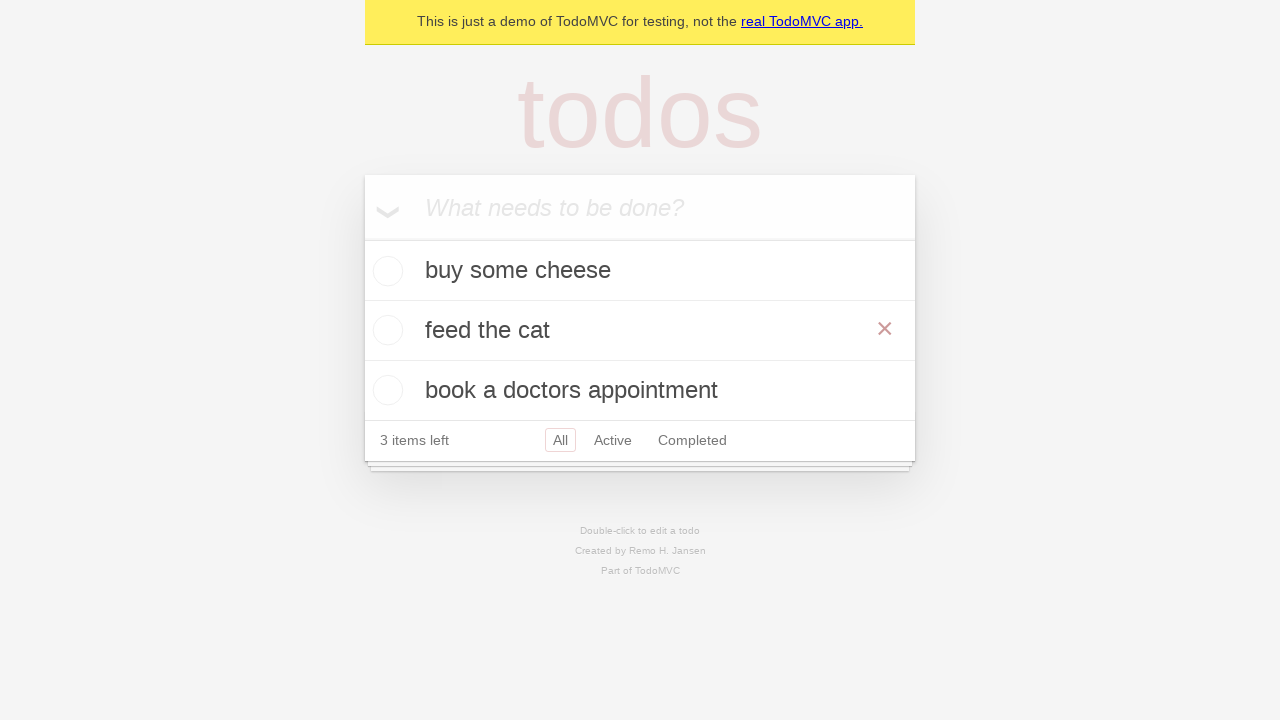